Tests the Drag & Drop Sliders functionality by clicking the link, selecting a slider with default value 15, and dragging it to change its value.

Starting URL: https://www.lambdatest.com/selenium-playground

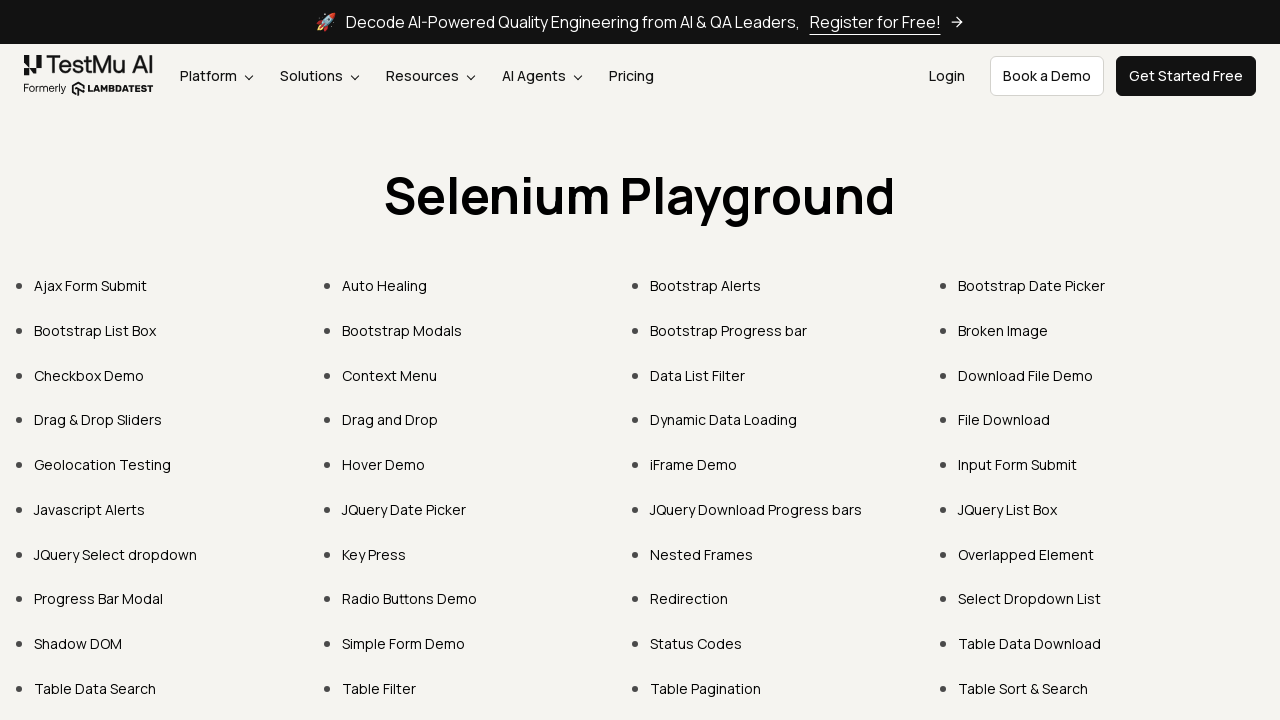

Clicked on 'Drag & Drop Sliders' link at (98, 420) on text=Drag & Drop Sliders
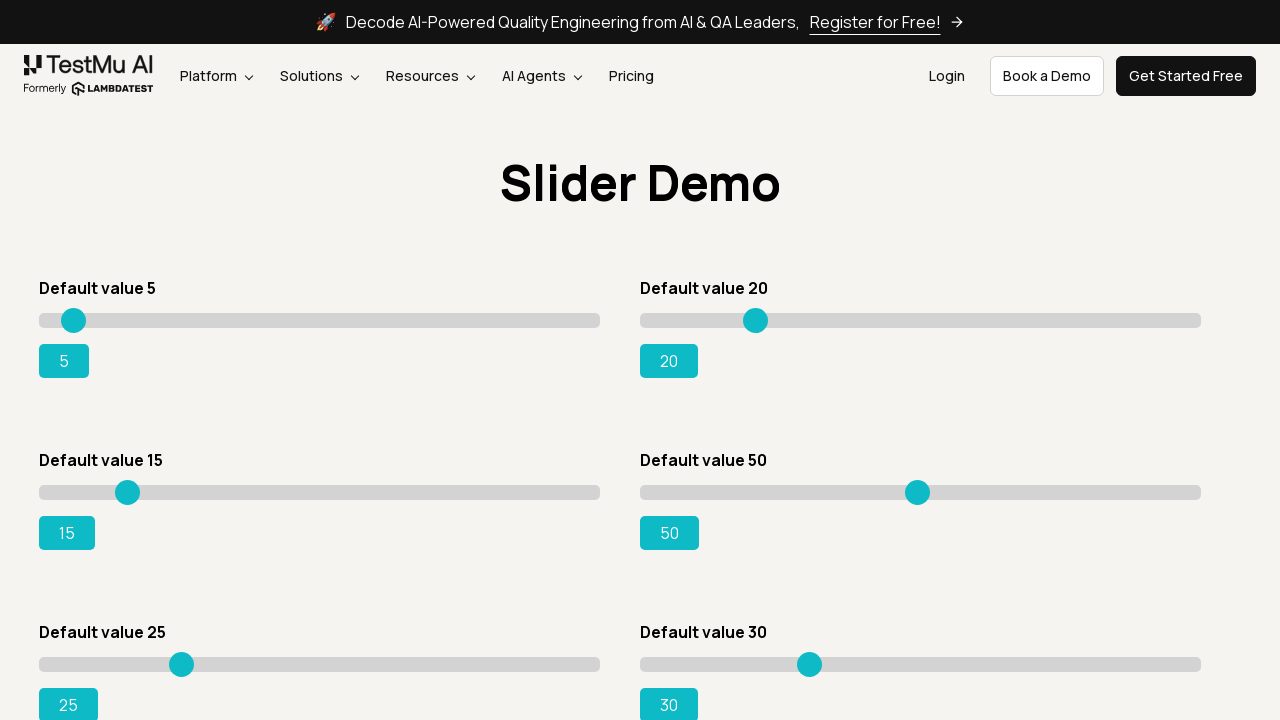

Slider with default value 15 is now visible
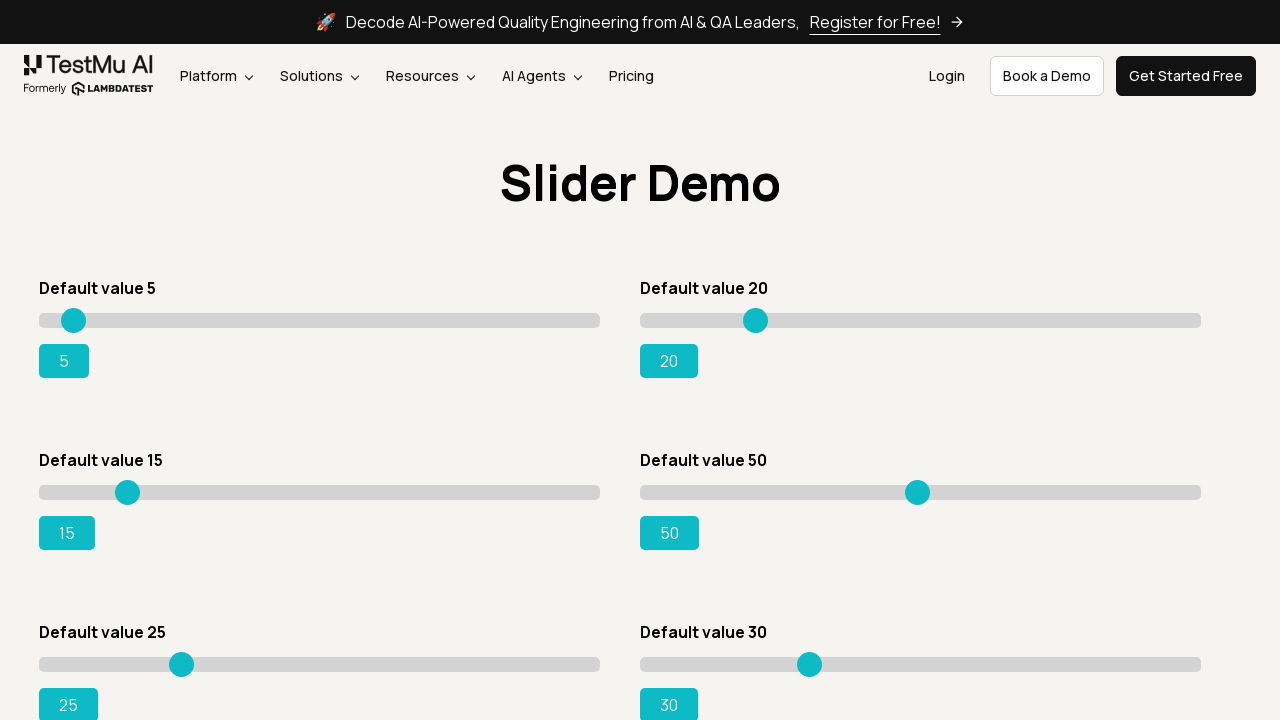

Moved mouse to slider center position at (320, 492)
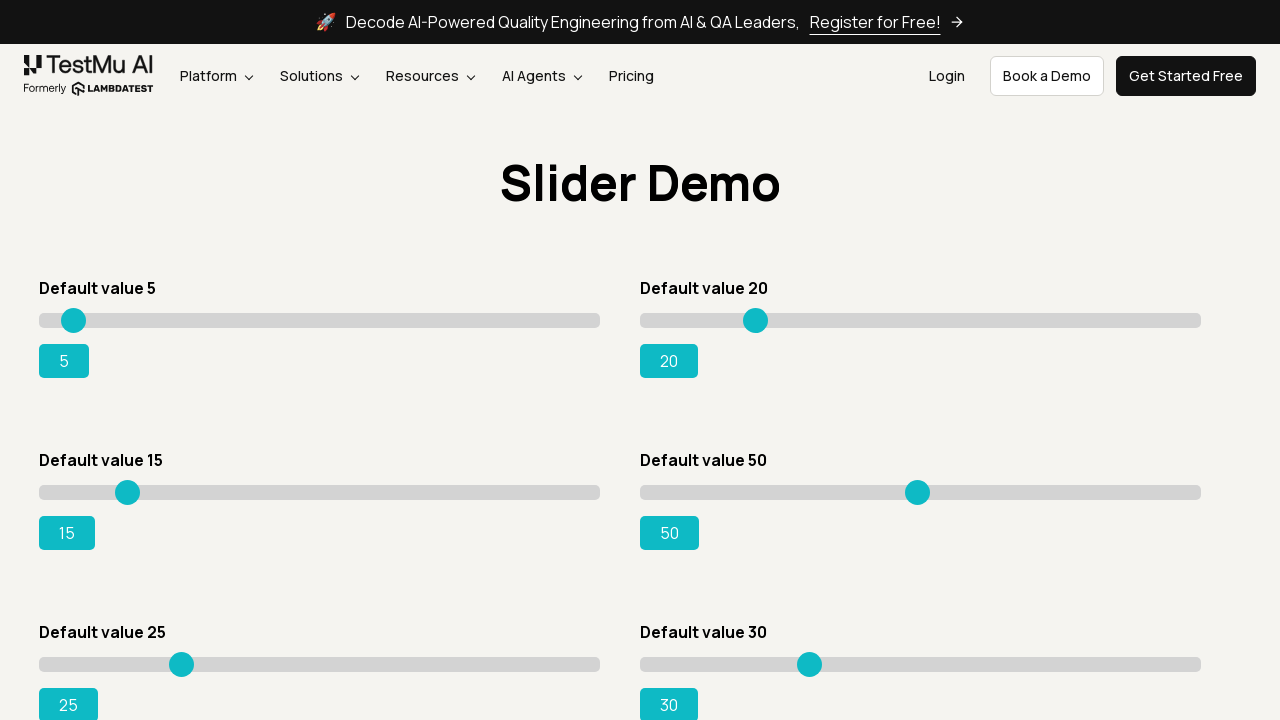

Pressed mouse button down on slider at (320, 492)
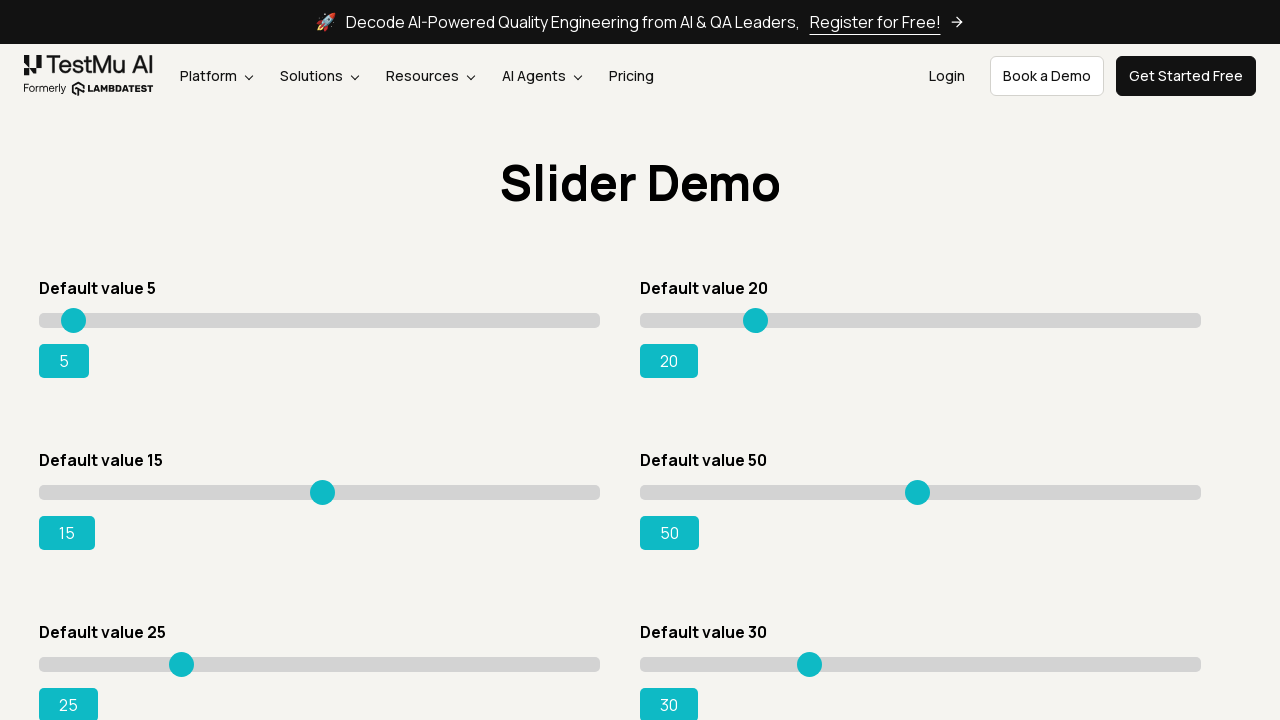

Dragged slider to the right by 215 pixels at (534, 492)
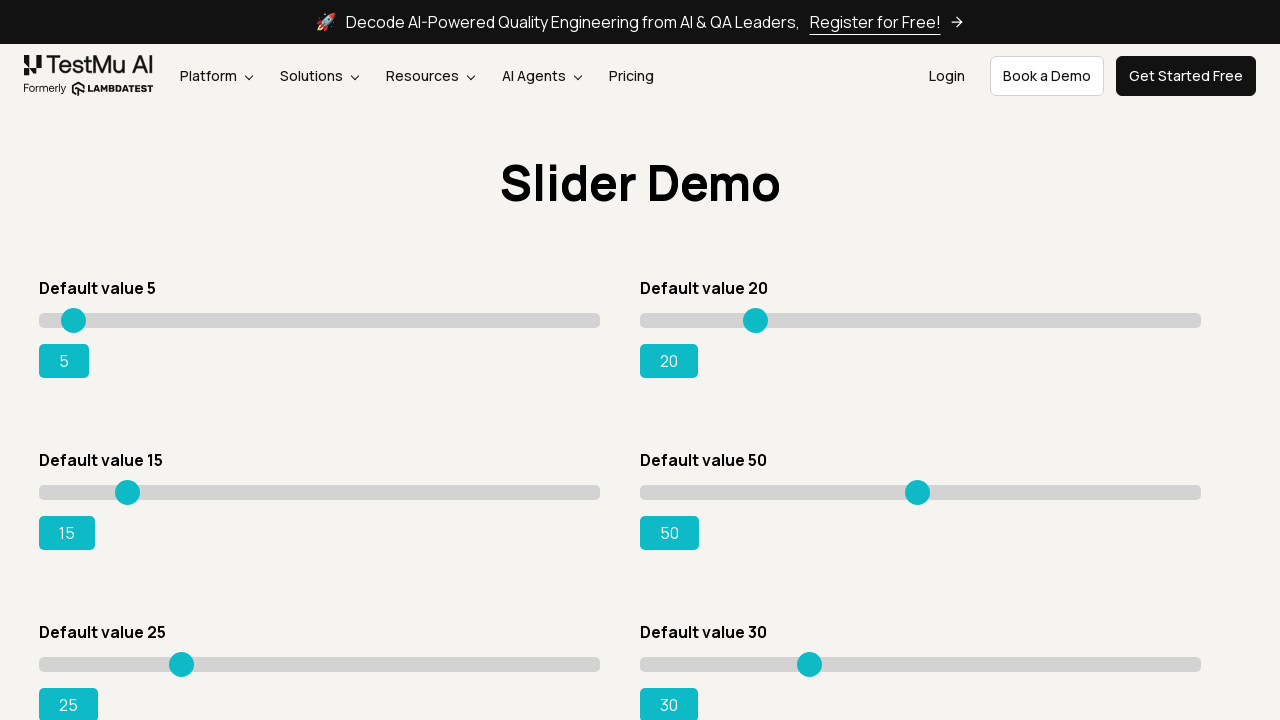

Released mouse button - slider drag completed at (534, 492)
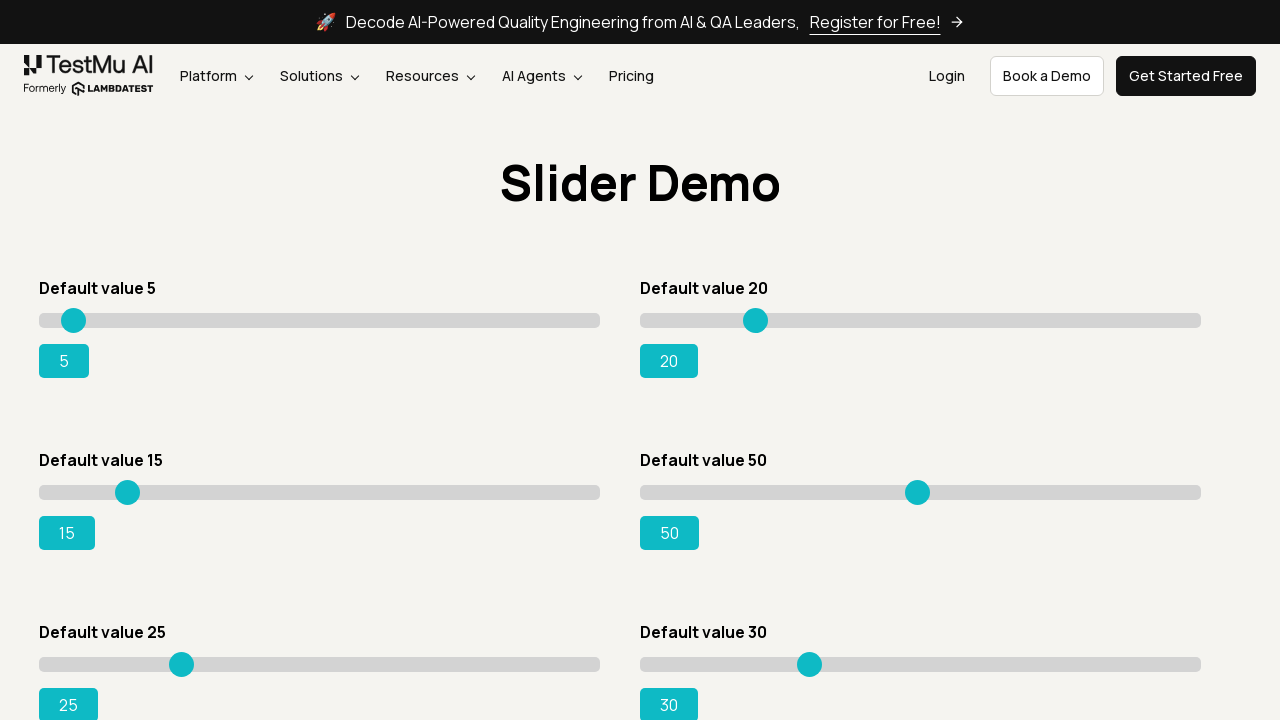

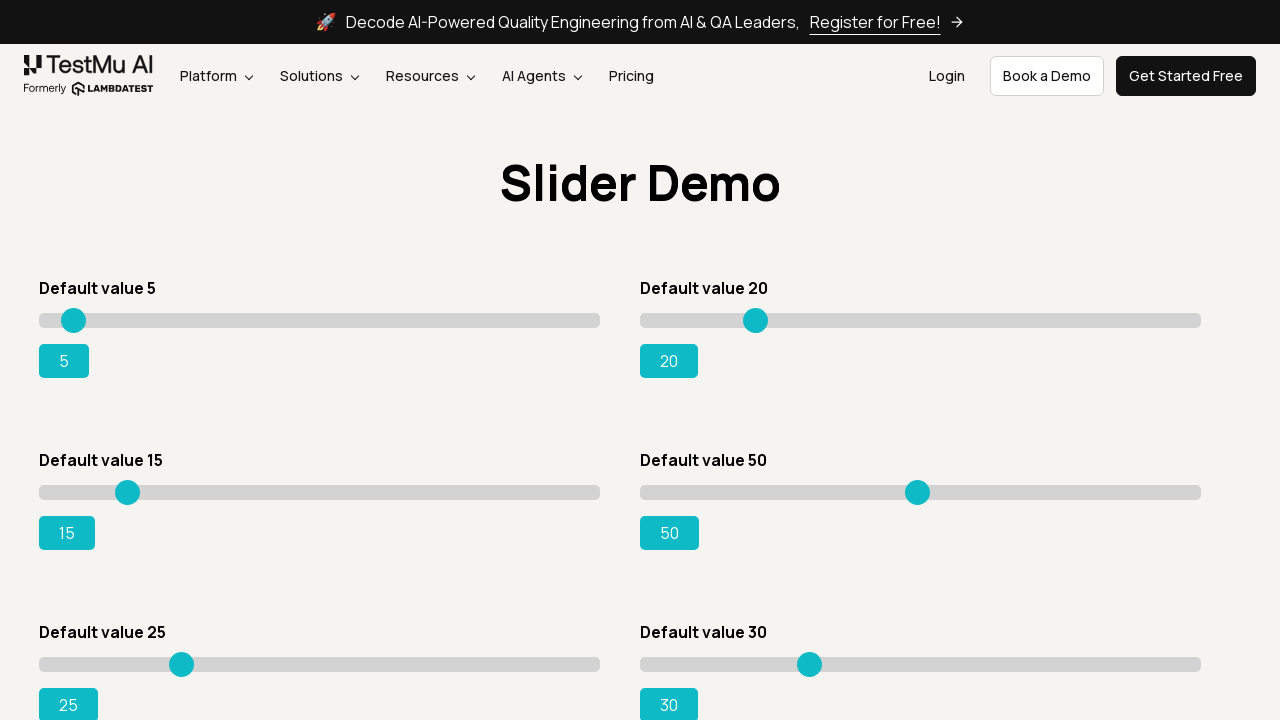